Tests customer login flow in a banking demo application by selecting a user from dropdown, clicking login, and validating account details are displayed correctly

Starting URL: https://www.globalsqa.com/angularJs-protractor/BankingProject/

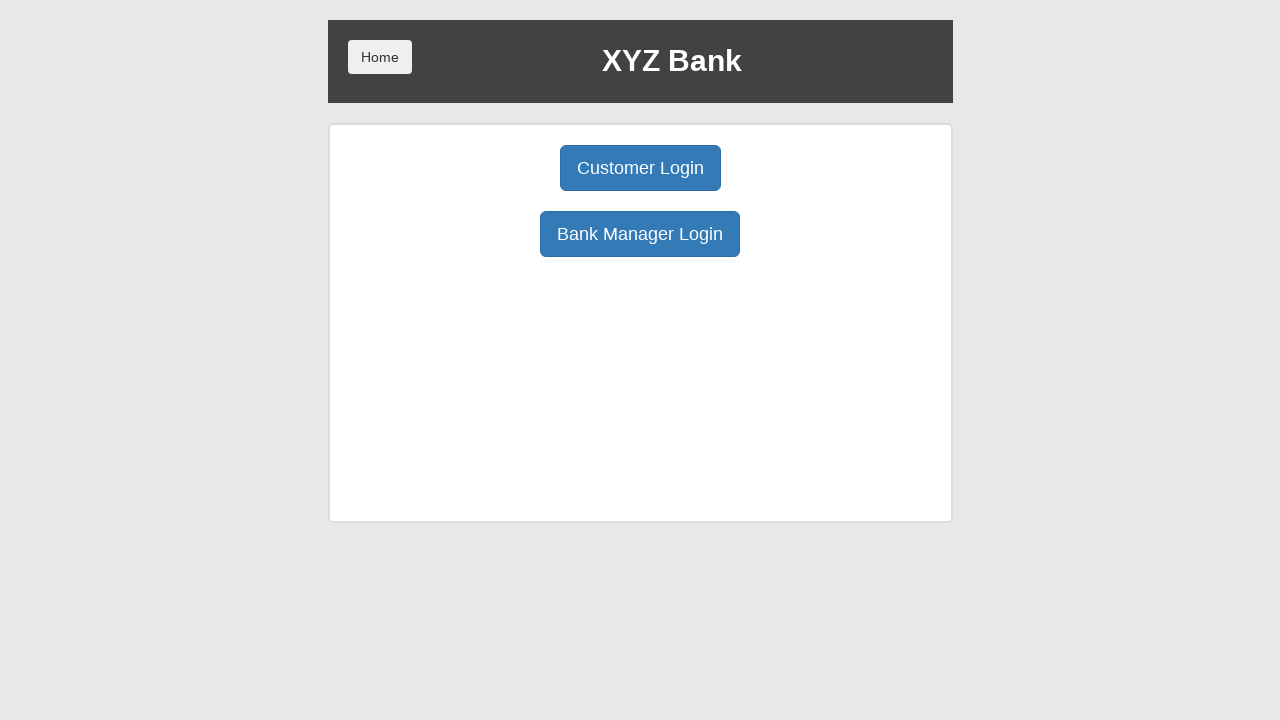

Waited for Customer Login button to be visible
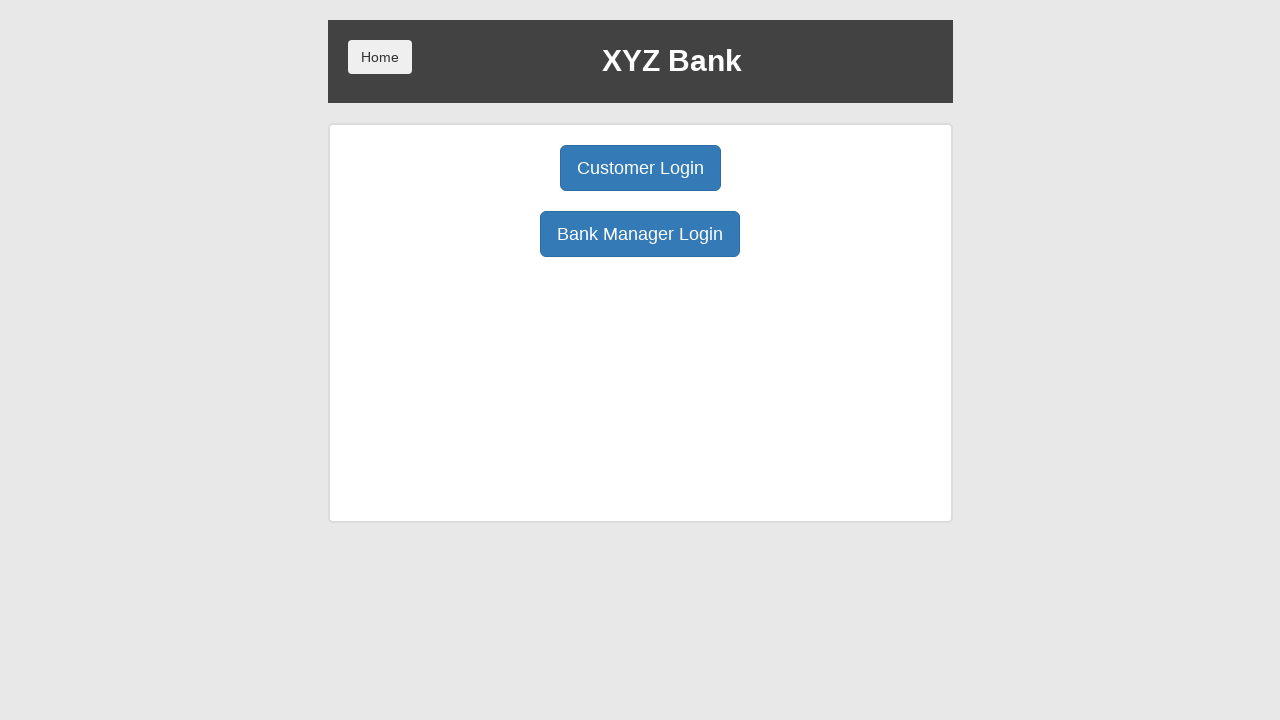

Clicked Customer Login button at (640, 168) on xpath=//button[text()='Customer Login']
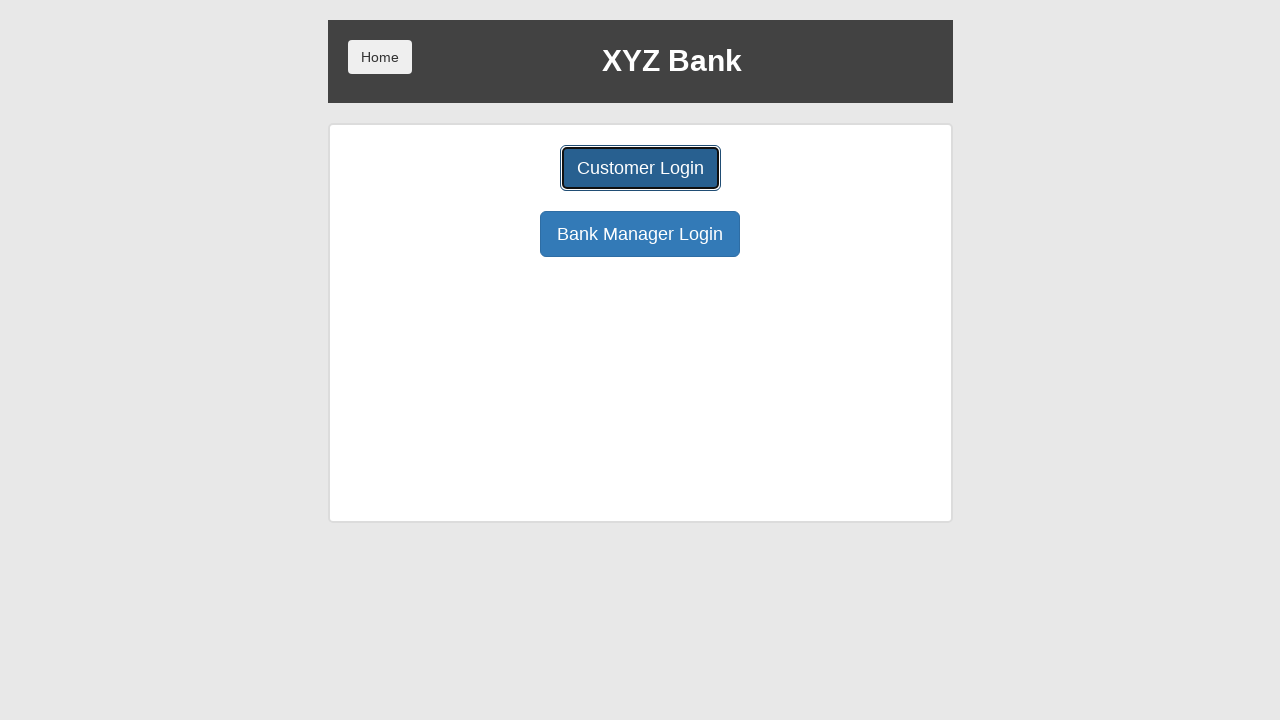

Waited for user dropdown to be visible
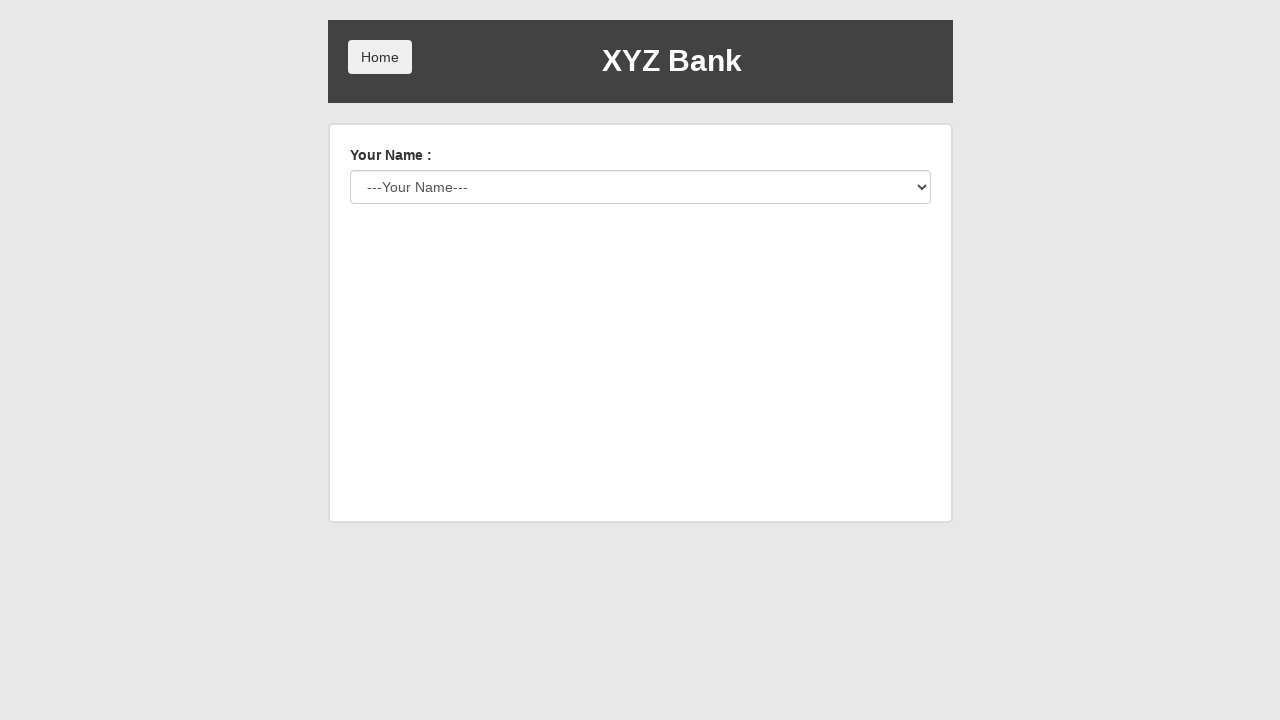

Selected Harry Potter (index 2) from user dropdown on #userSelect
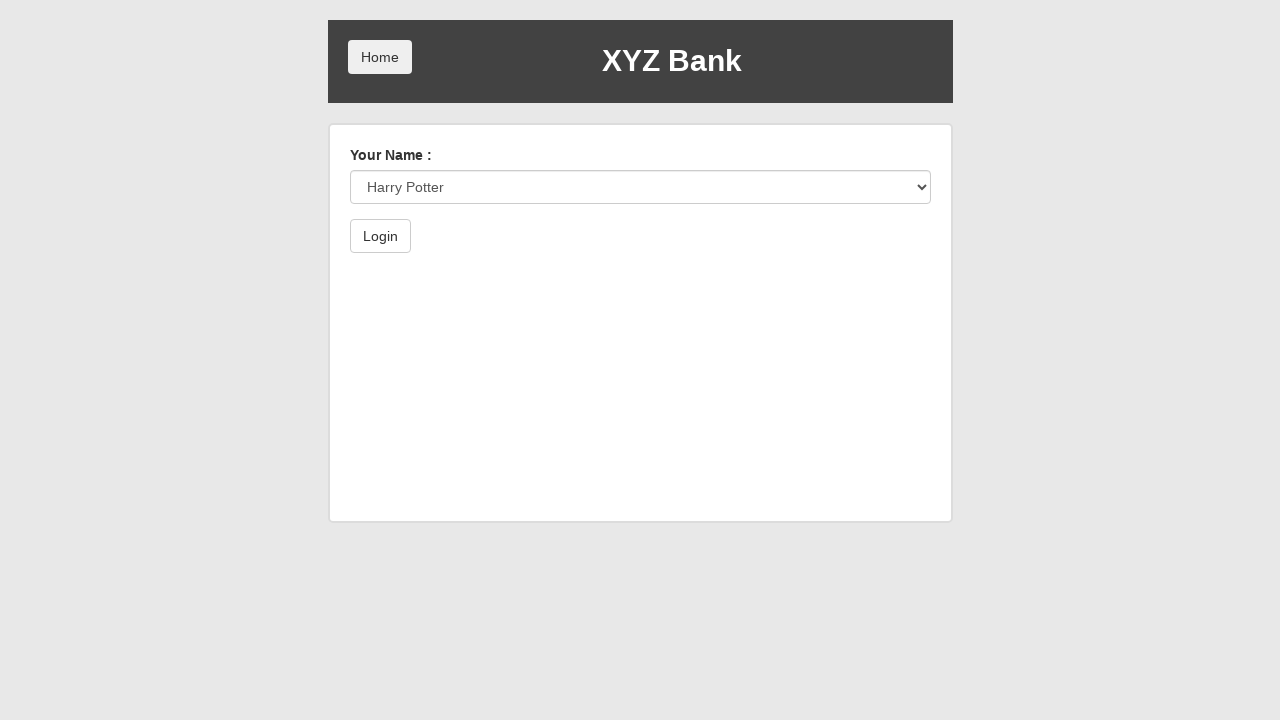

Waited for Login button to be visible
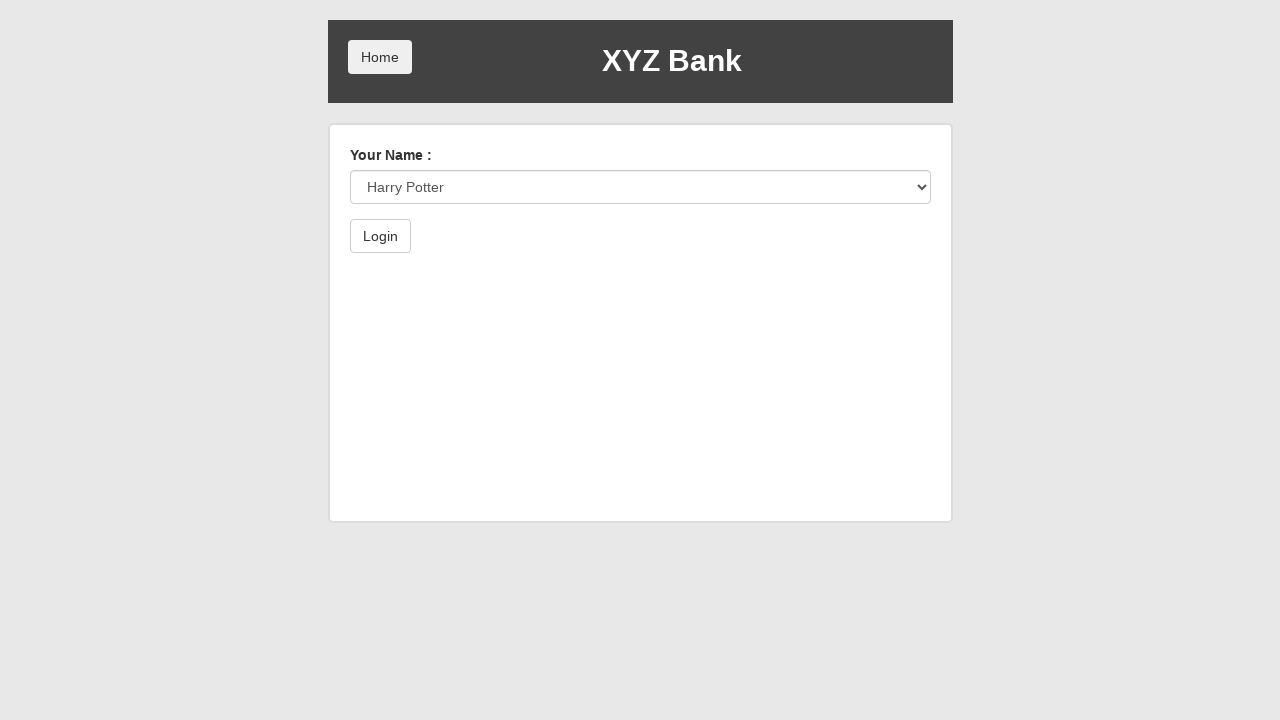

Clicked Login button to authenticate at (380, 236) on xpath=//button[text()='Login']
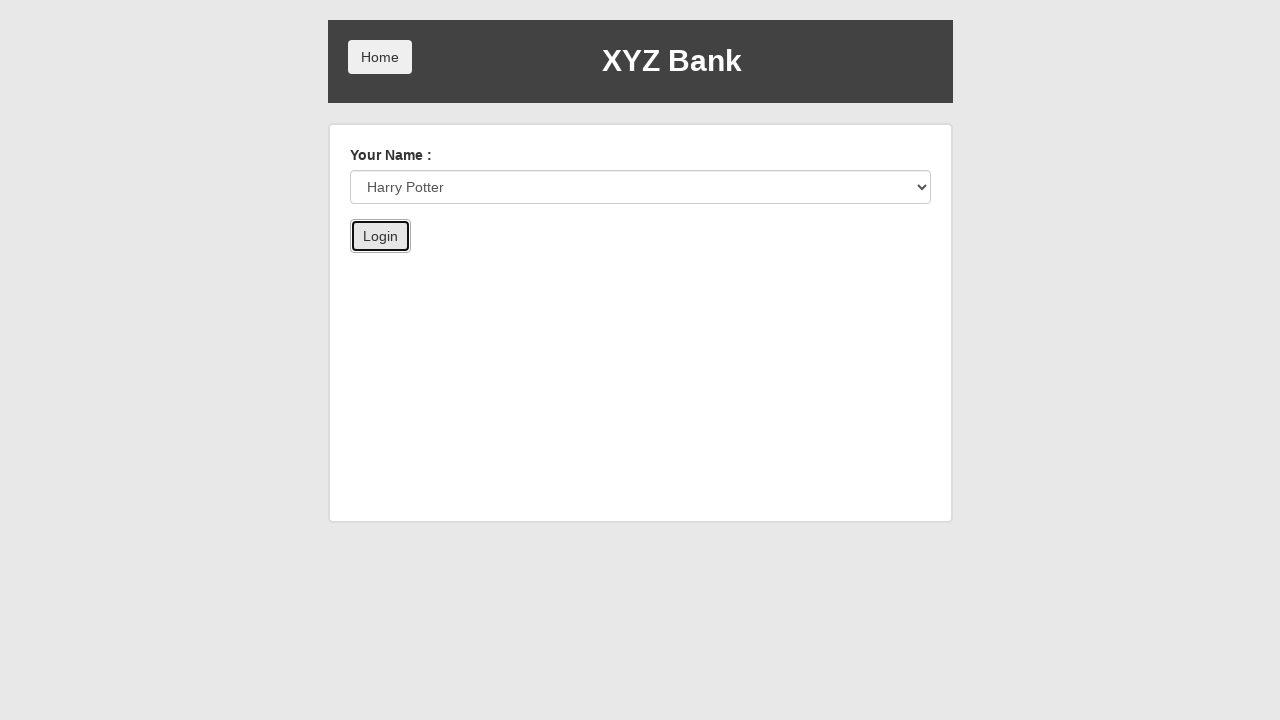

Waited for account dropdown to be visible
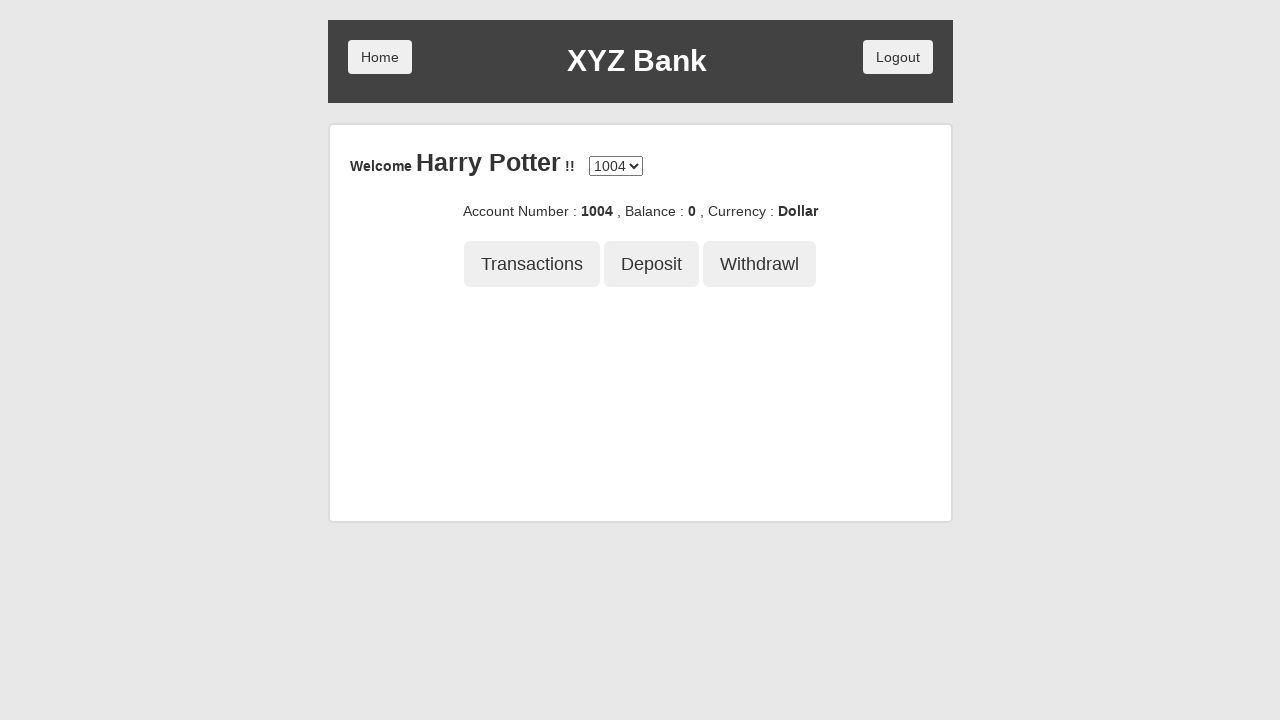

Waited for account number to be visible
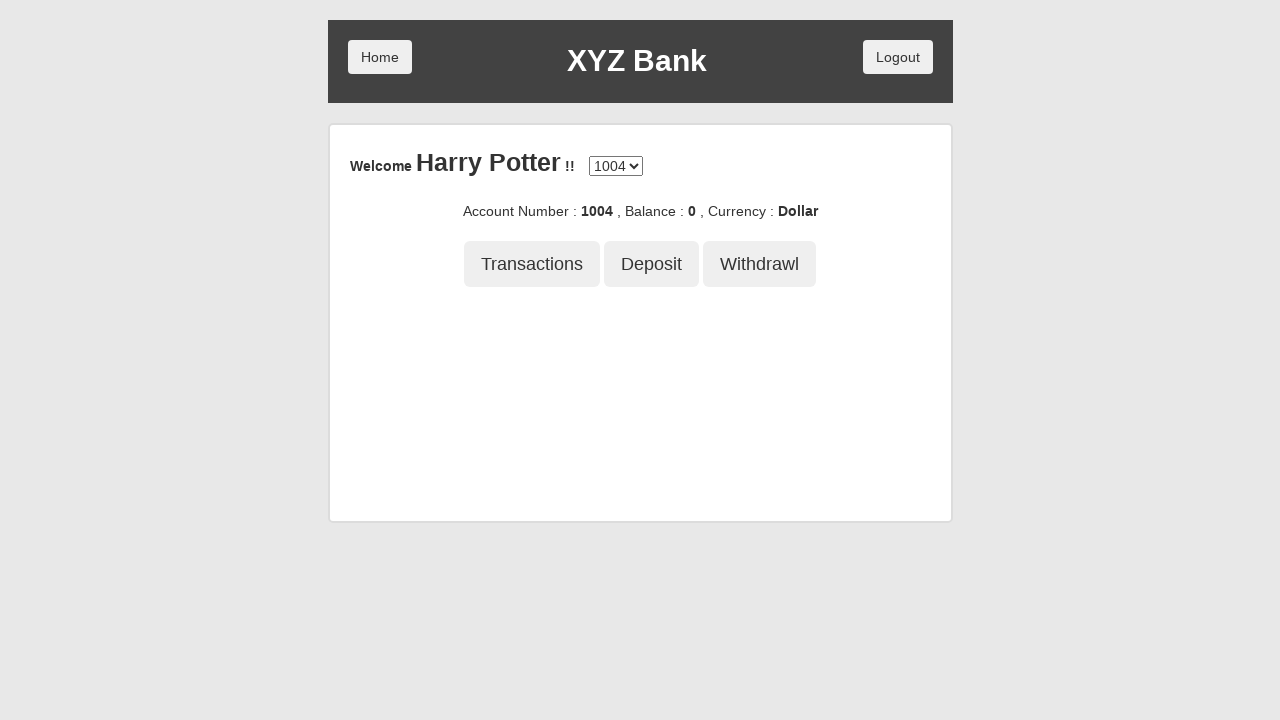

Waited for welcome text to be visible and verified login was successful
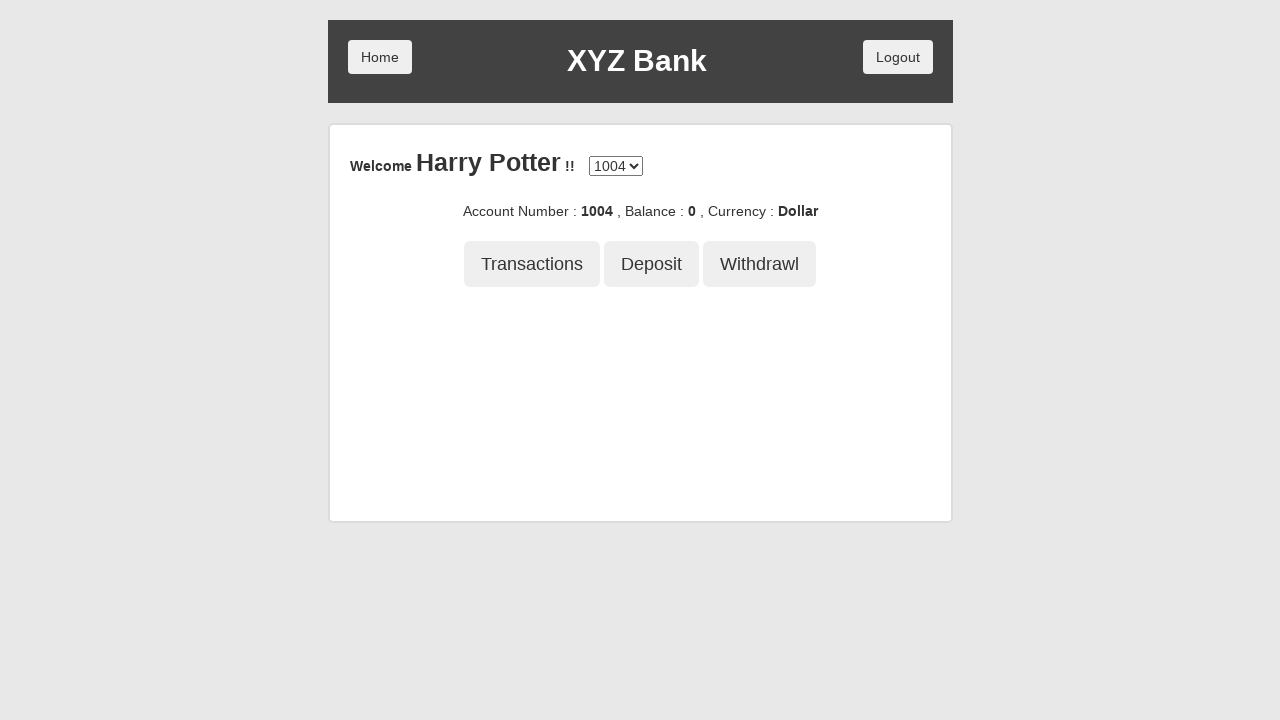

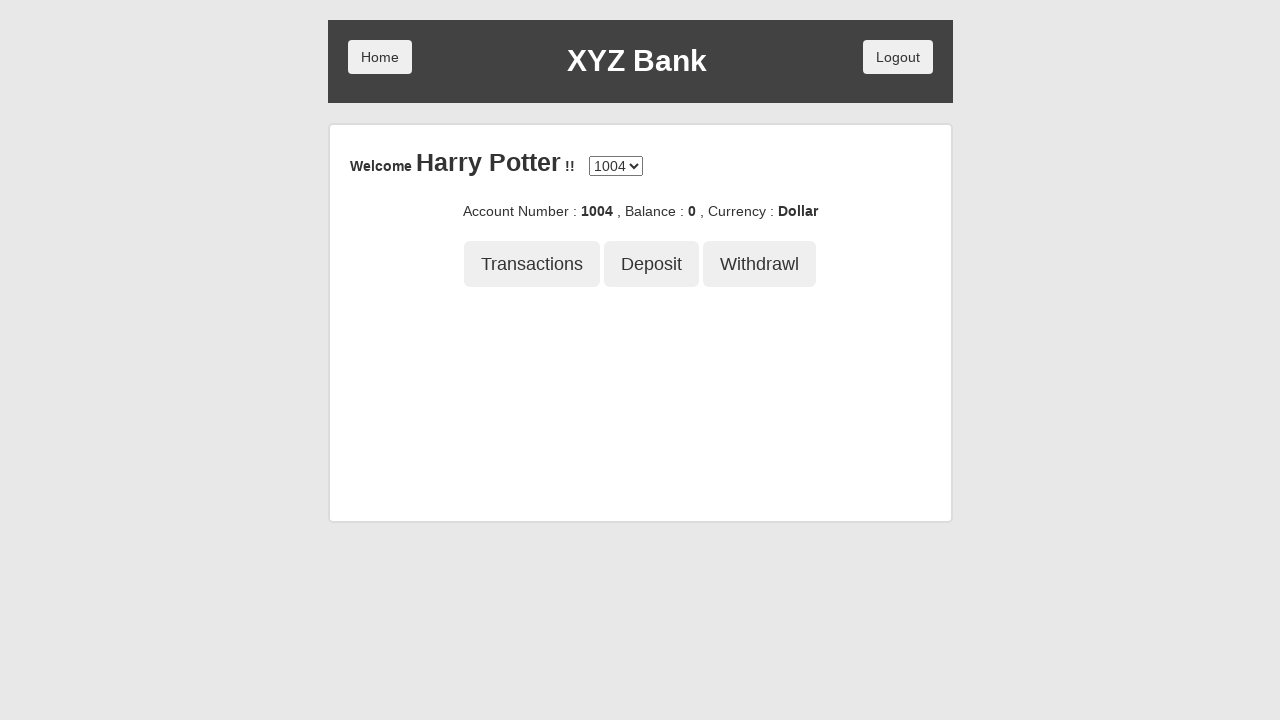